Tests hover functionality by hovering over user profile images and clicking on the "View profile" link that appears

Starting URL: http://the-internet.herokuapp.com/hovers

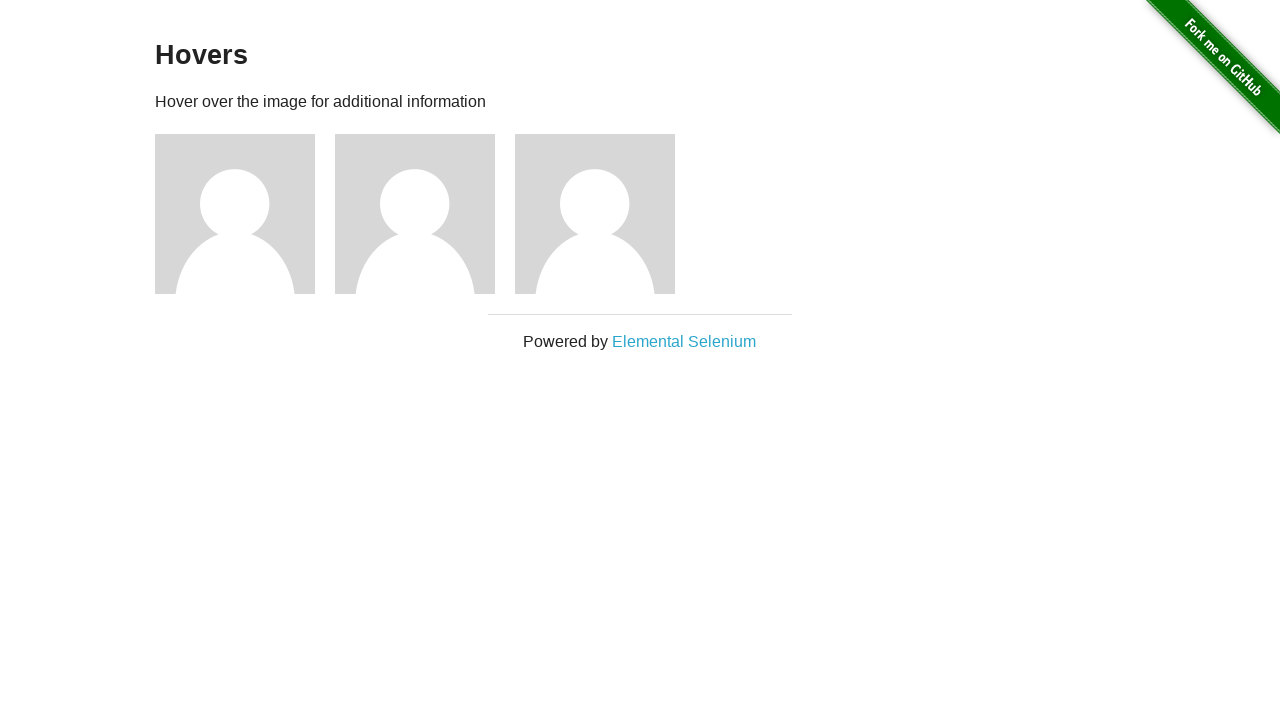

Hovered over the first profile image at (235, 214) on xpath=//div/img
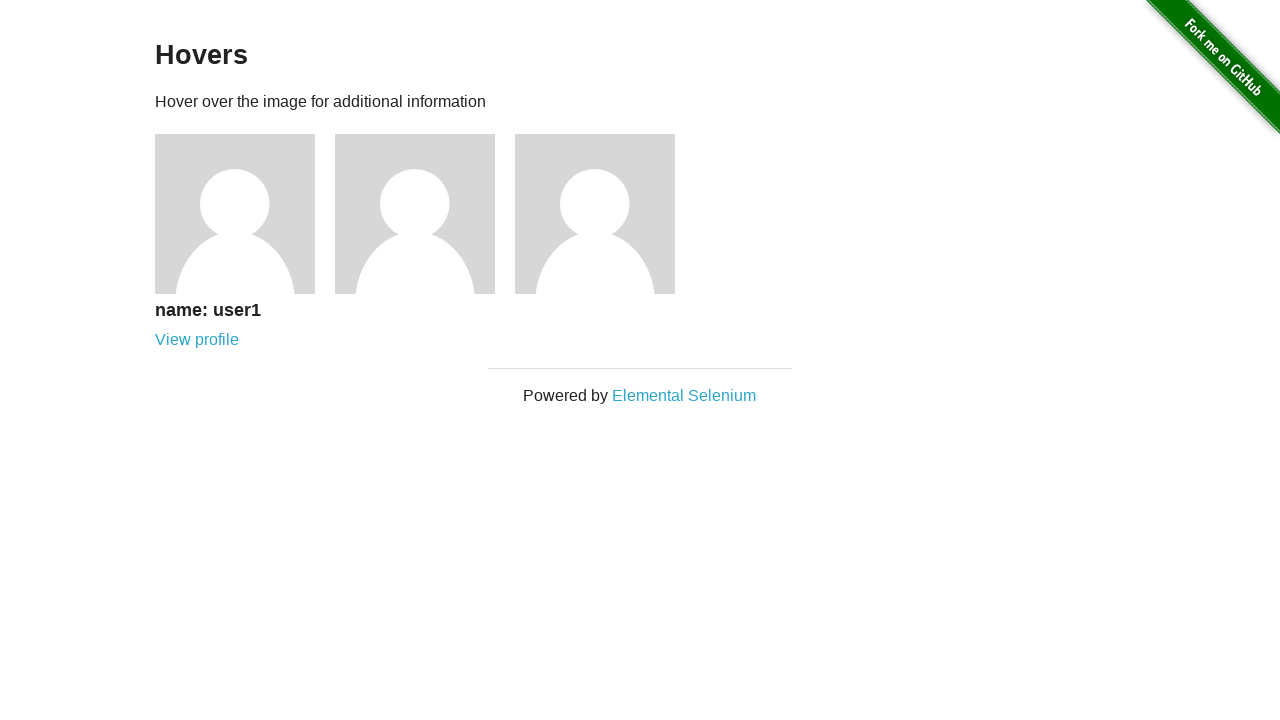

Clicked on the 'View profile' link that appeared on hover at (197, 340) on xpath=//*[text()='View profile']
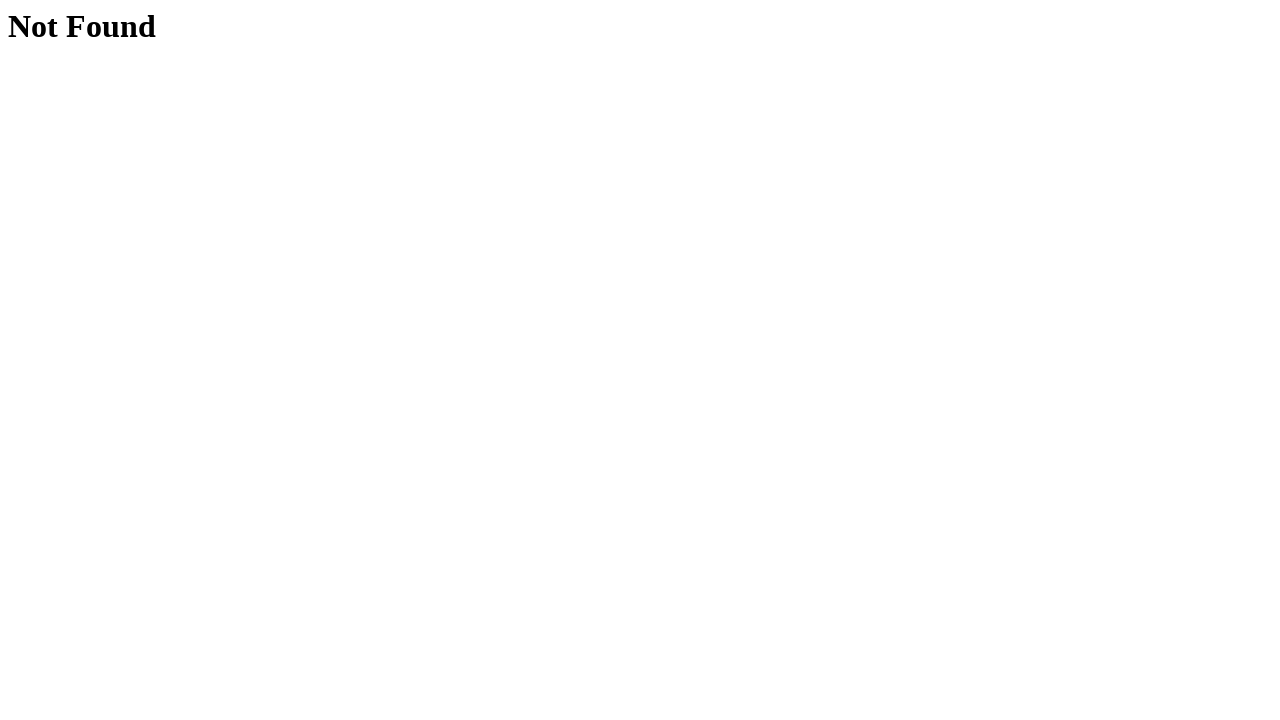

Profile page loaded and h1 element appeared
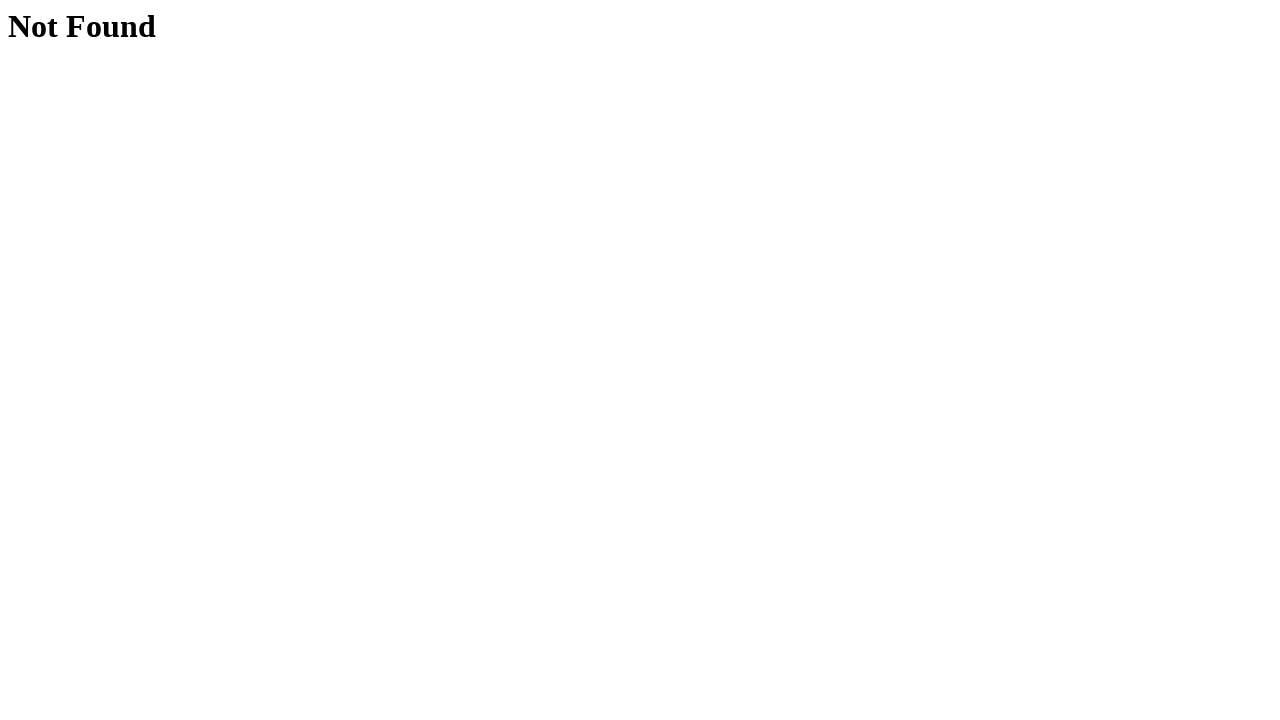

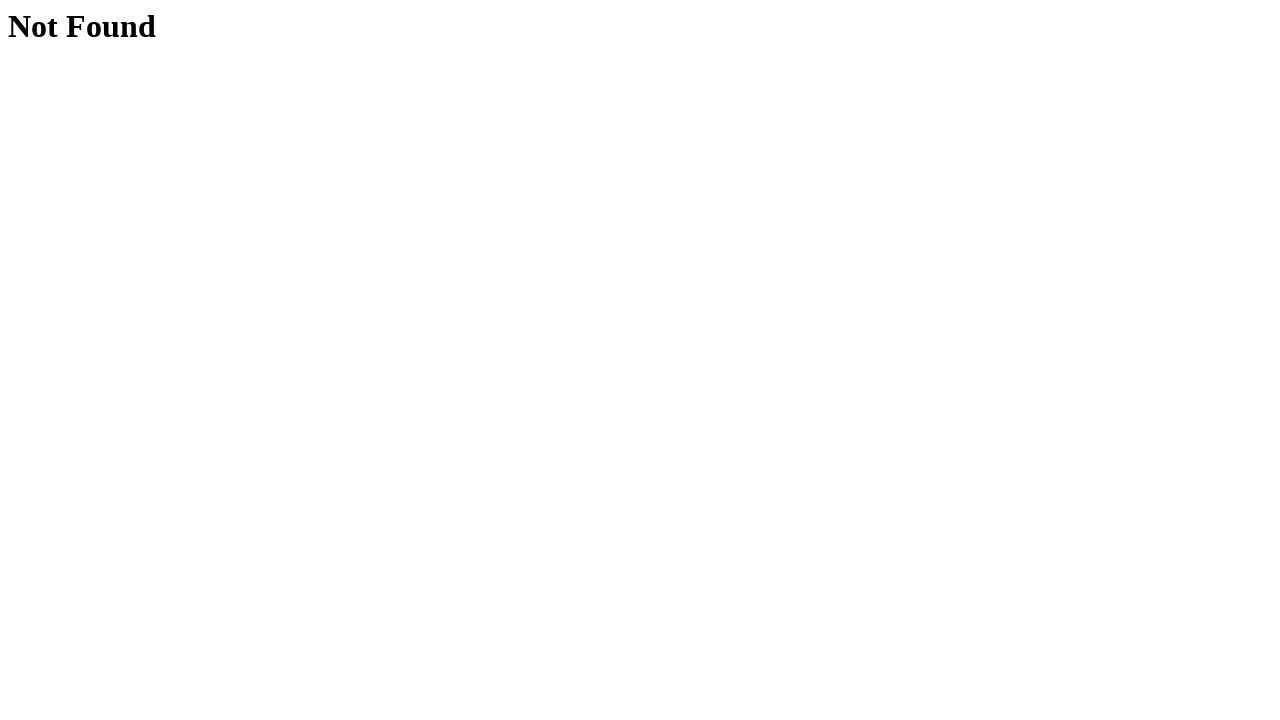